Tests basic browser window manipulation by navigating to a webpage, maximizing the window, waiting briefly, and then minimizing the window.

Starting URL: https://kite.zerodha.com/

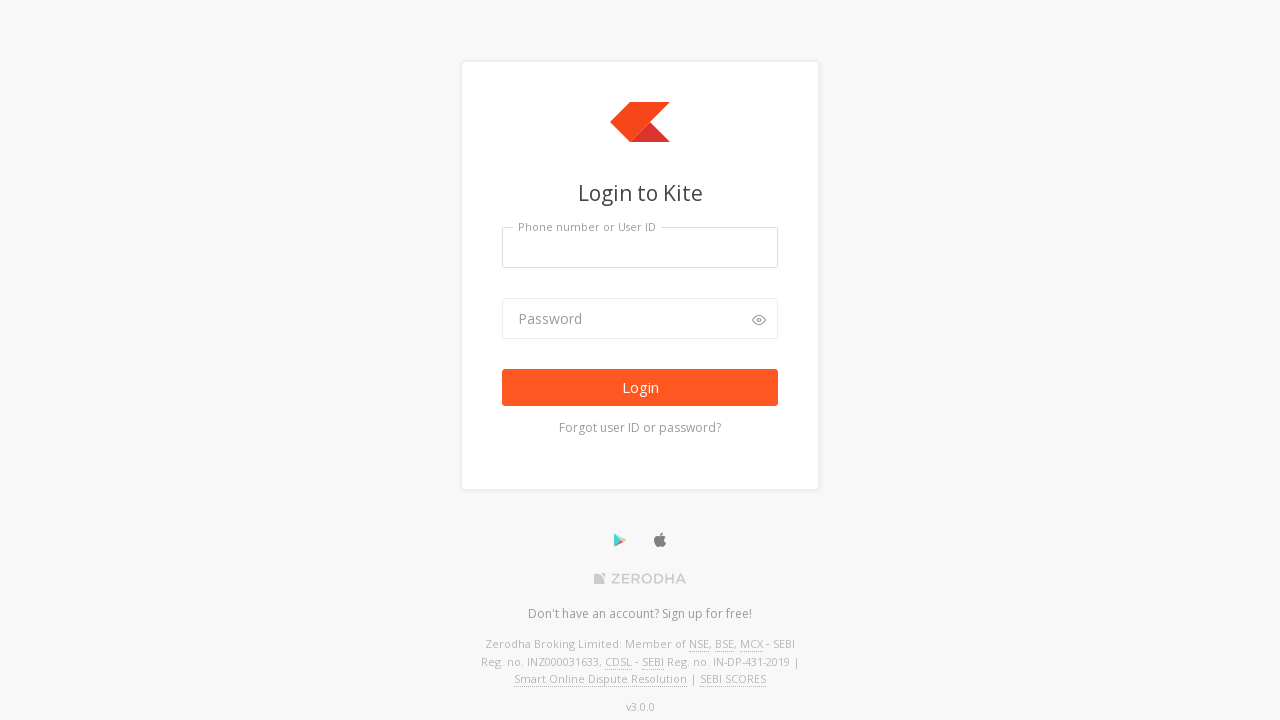

Navigated to https://kite.zerodha.com/
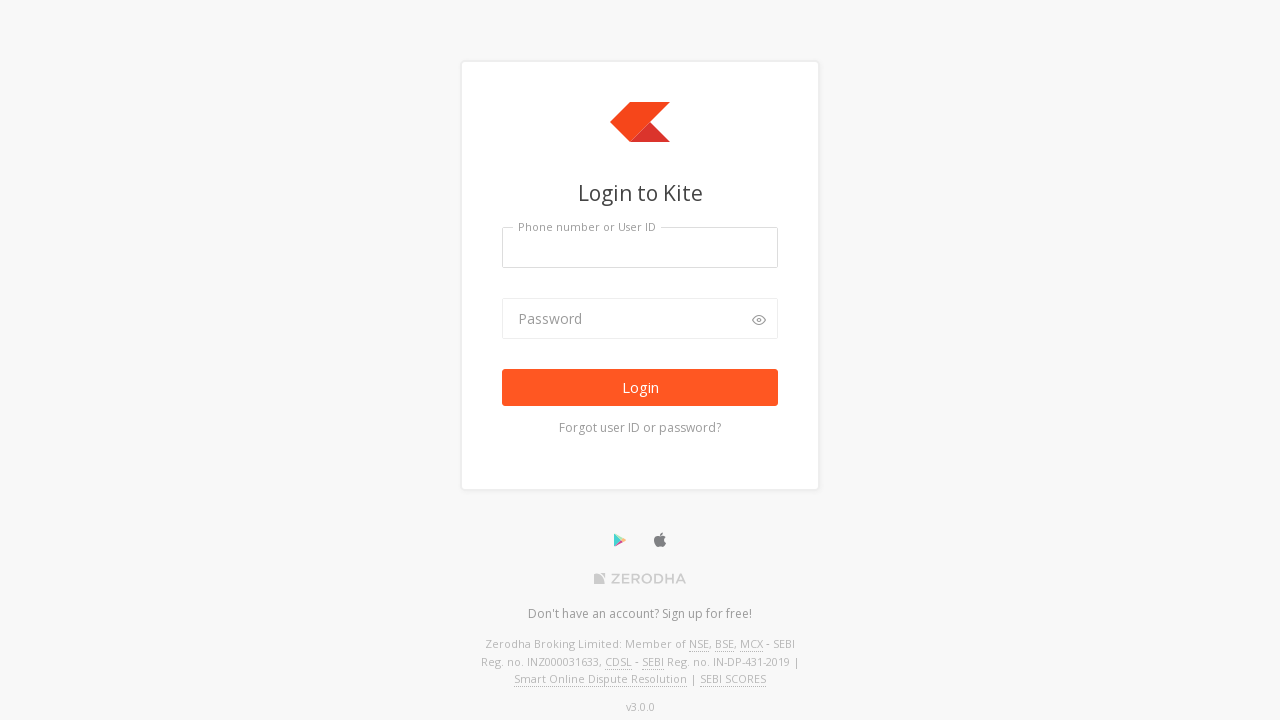

Maximized browser window to 1920x1080
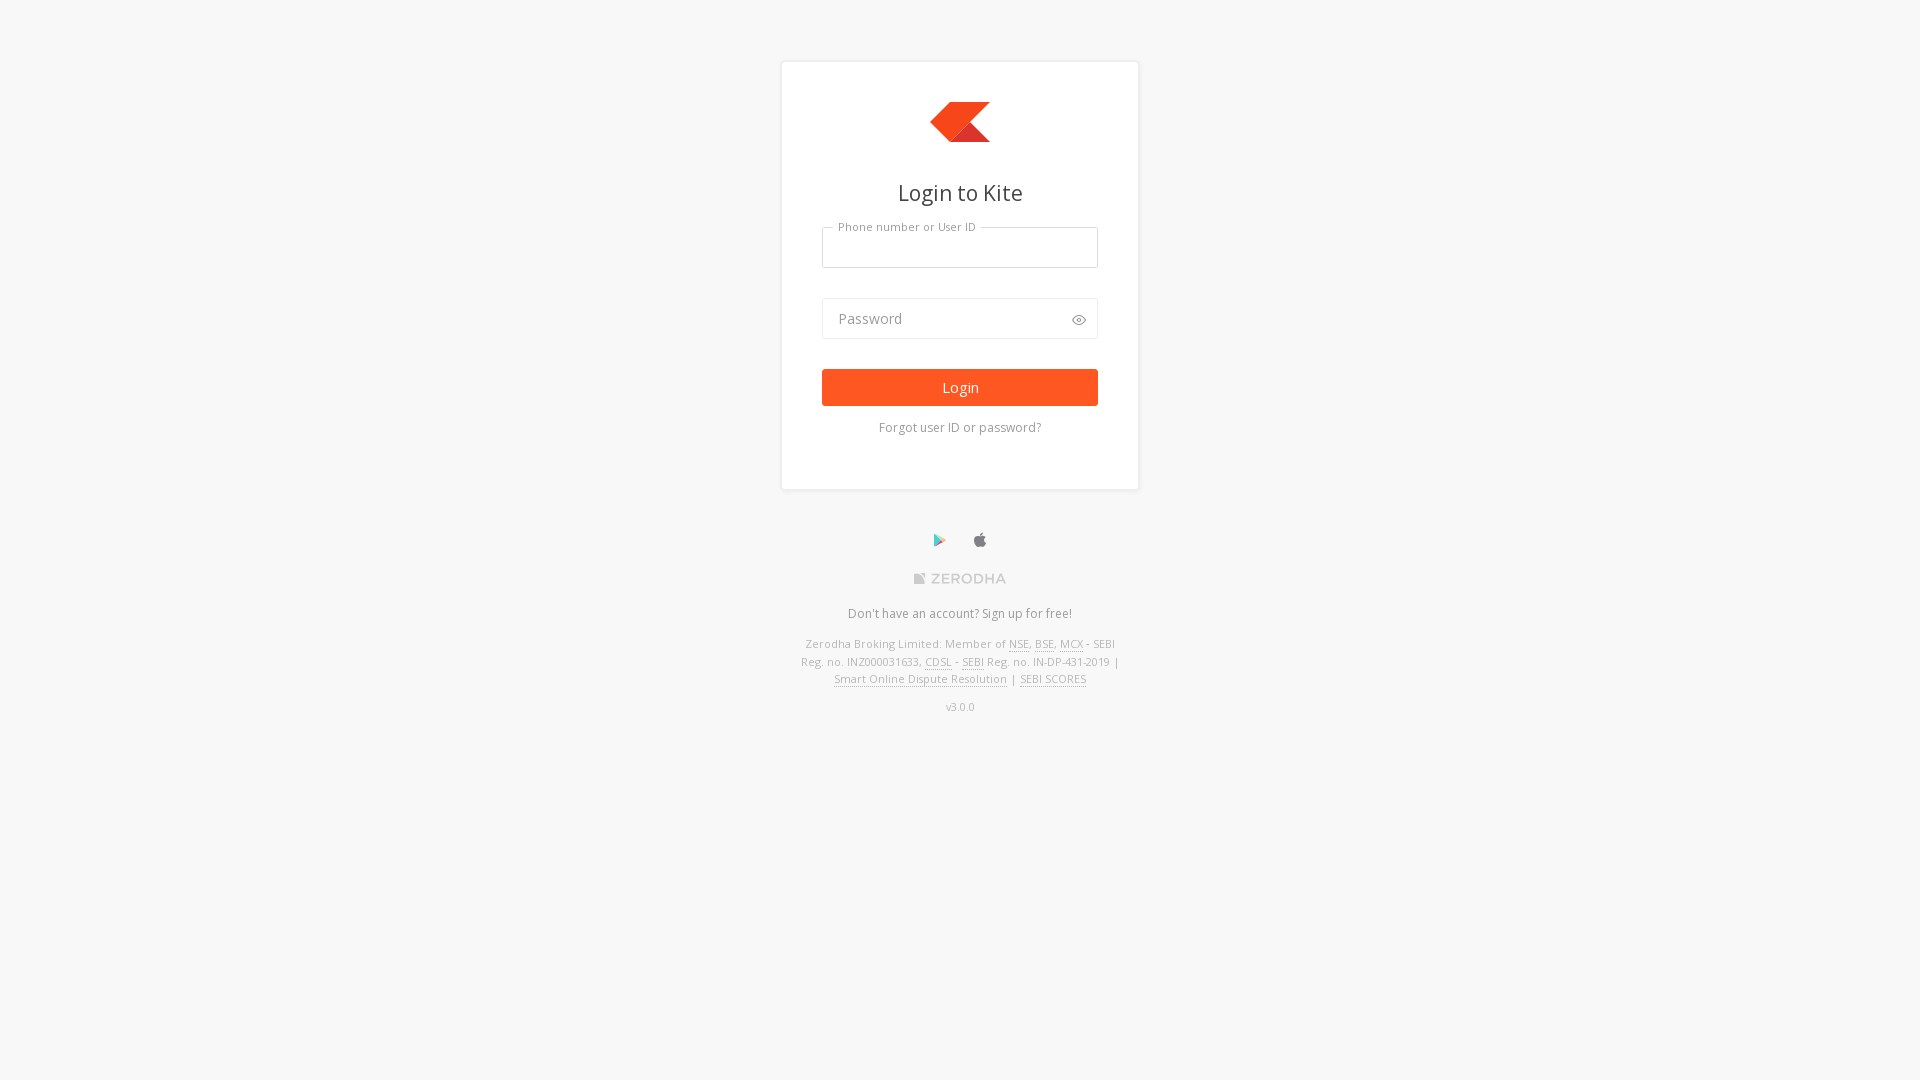

Waited 2 seconds for page to load
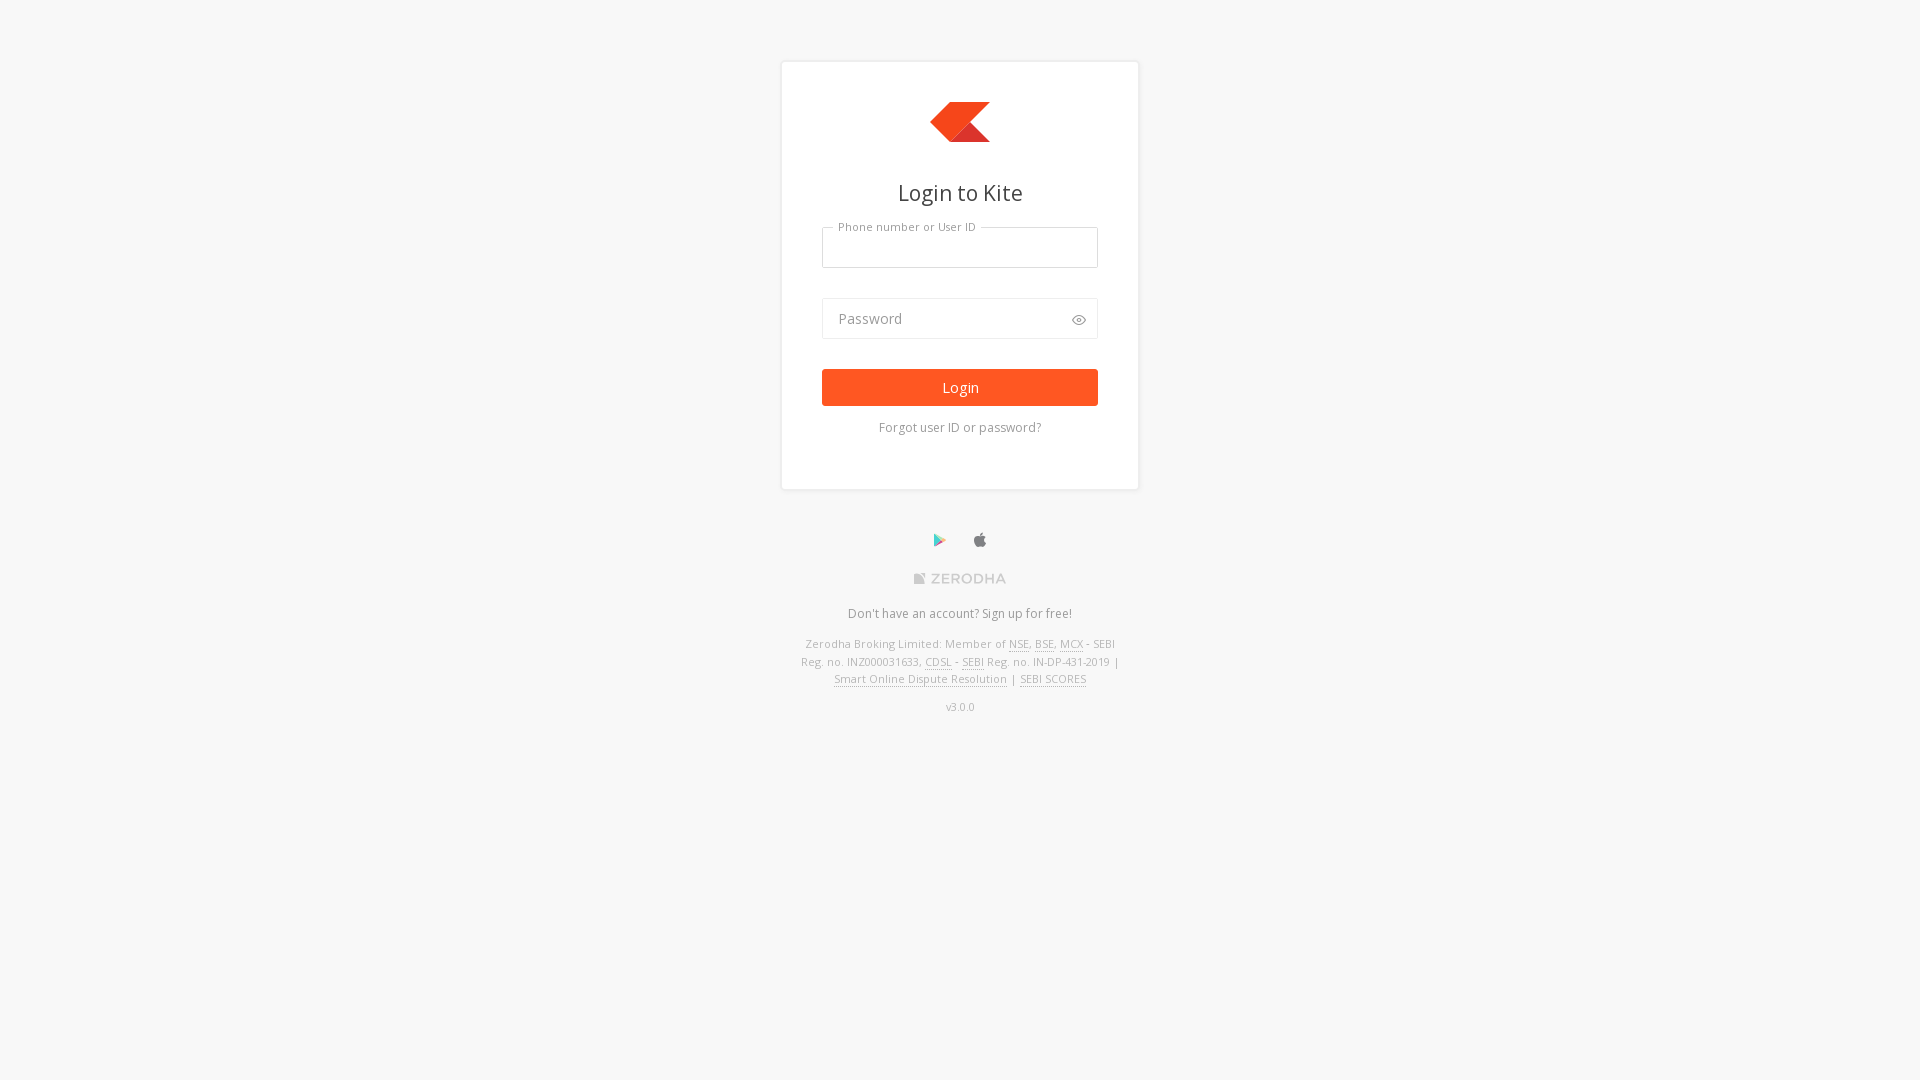

Minimized browser window to 800x600
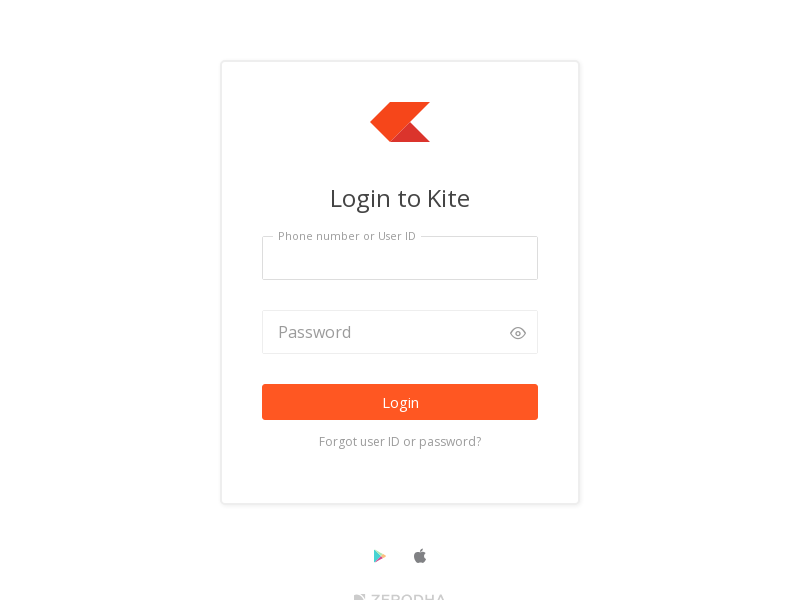

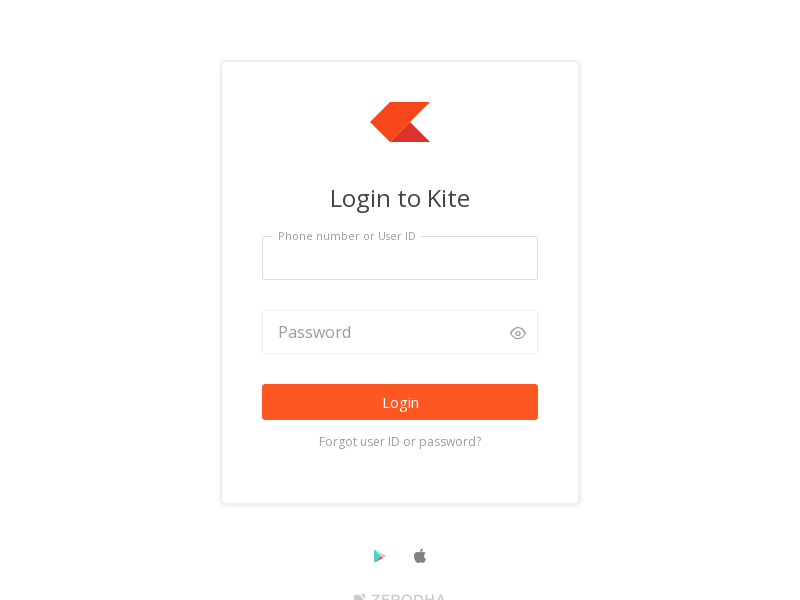